Tests that the search query is retained in the search box after performing a search, then adds additional text to the existing query.

Starting URL: https://www.youtube.com/

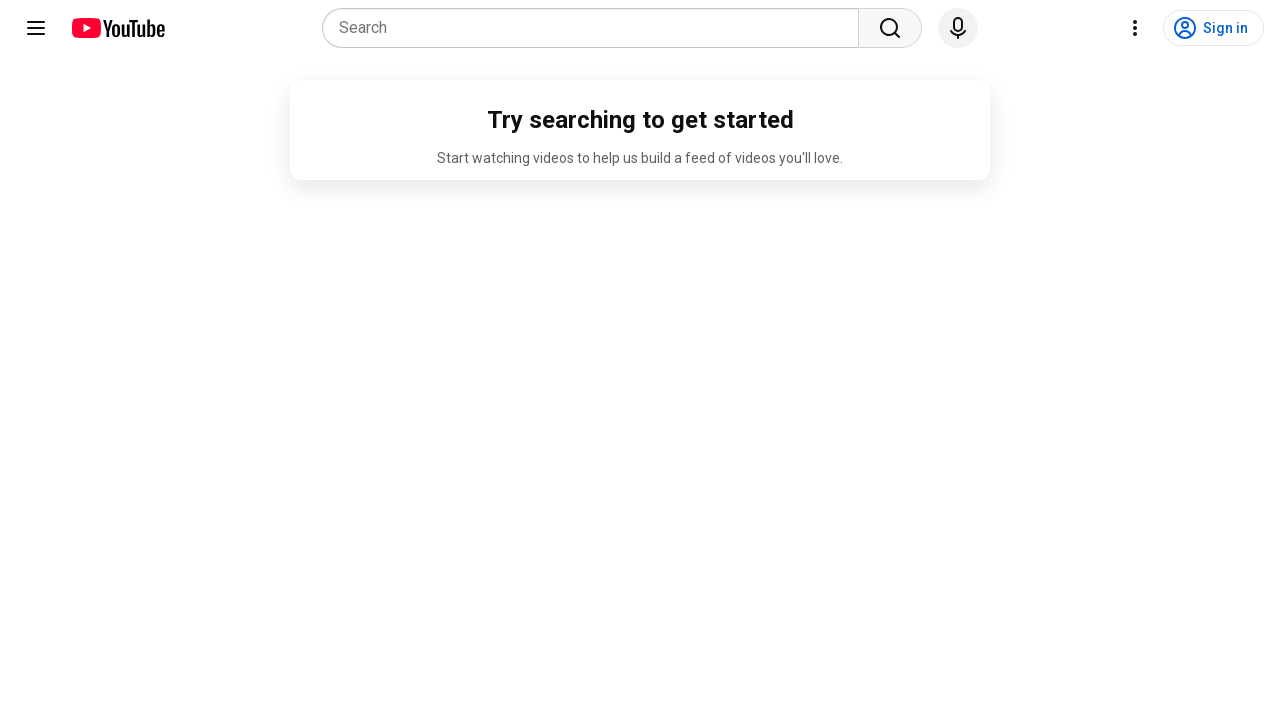

Waited for search box to become visible
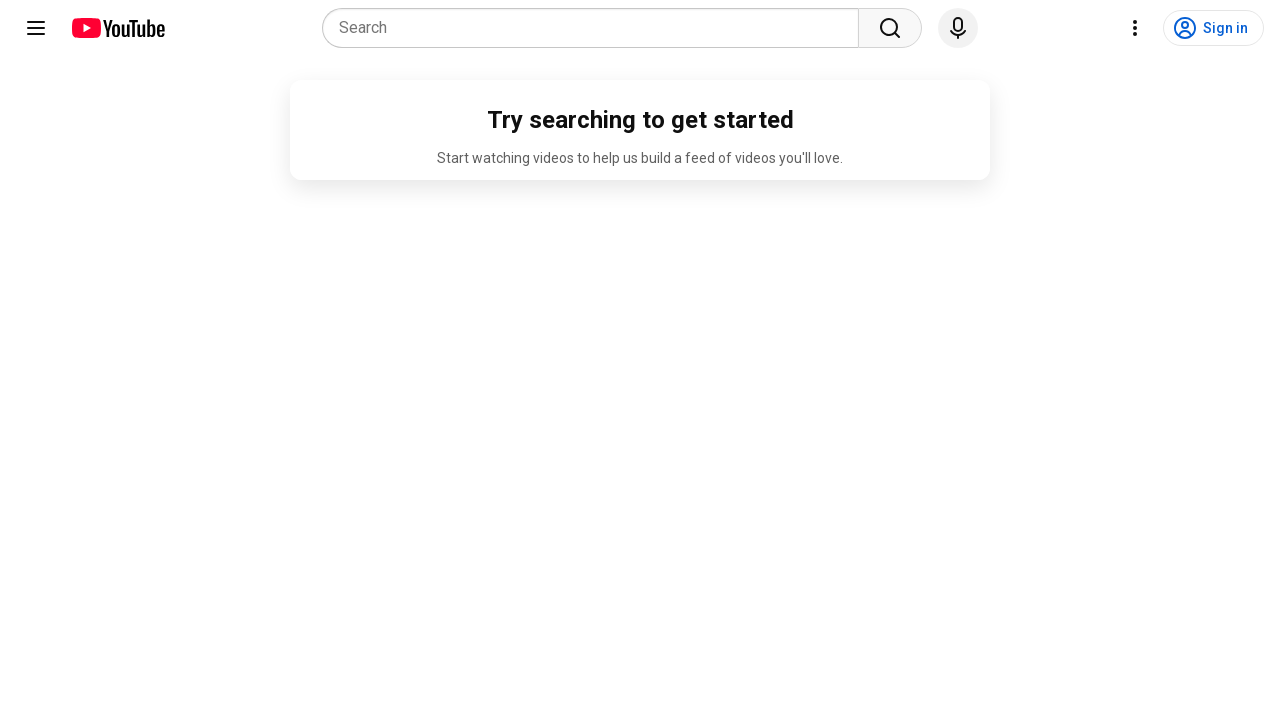

Filled search box with 'FGCU'
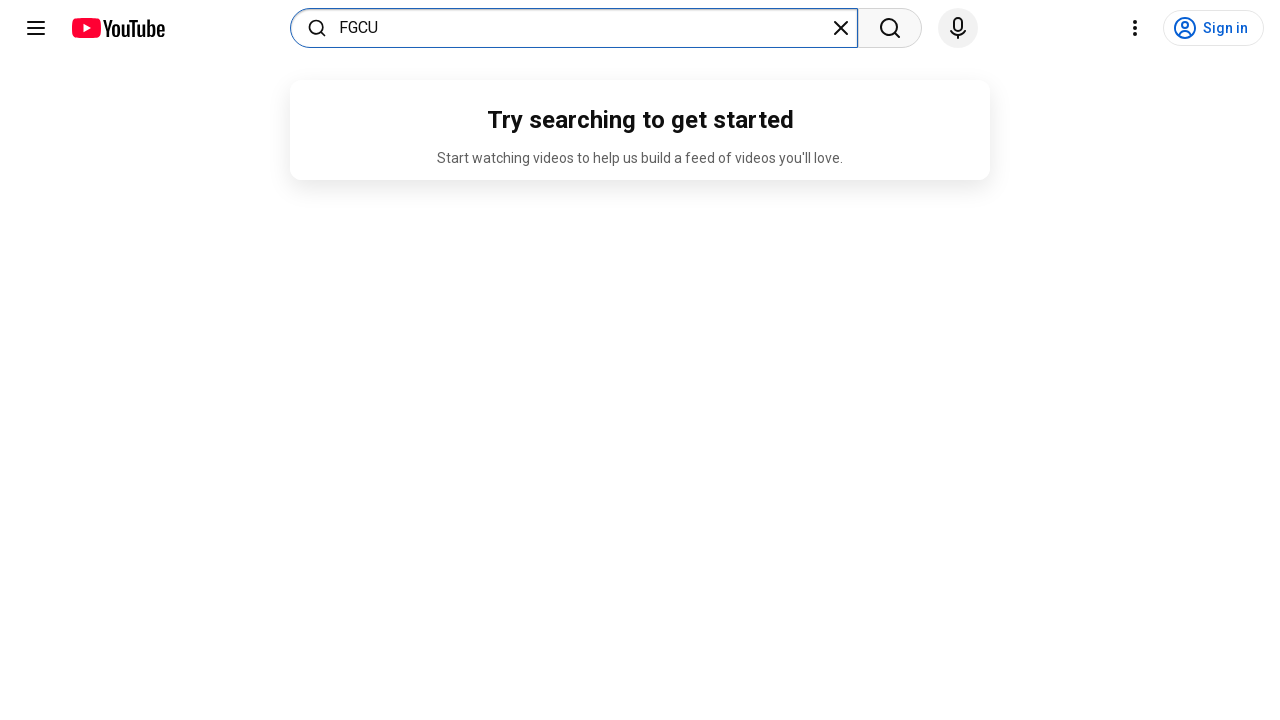

Pressed Enter to perform search
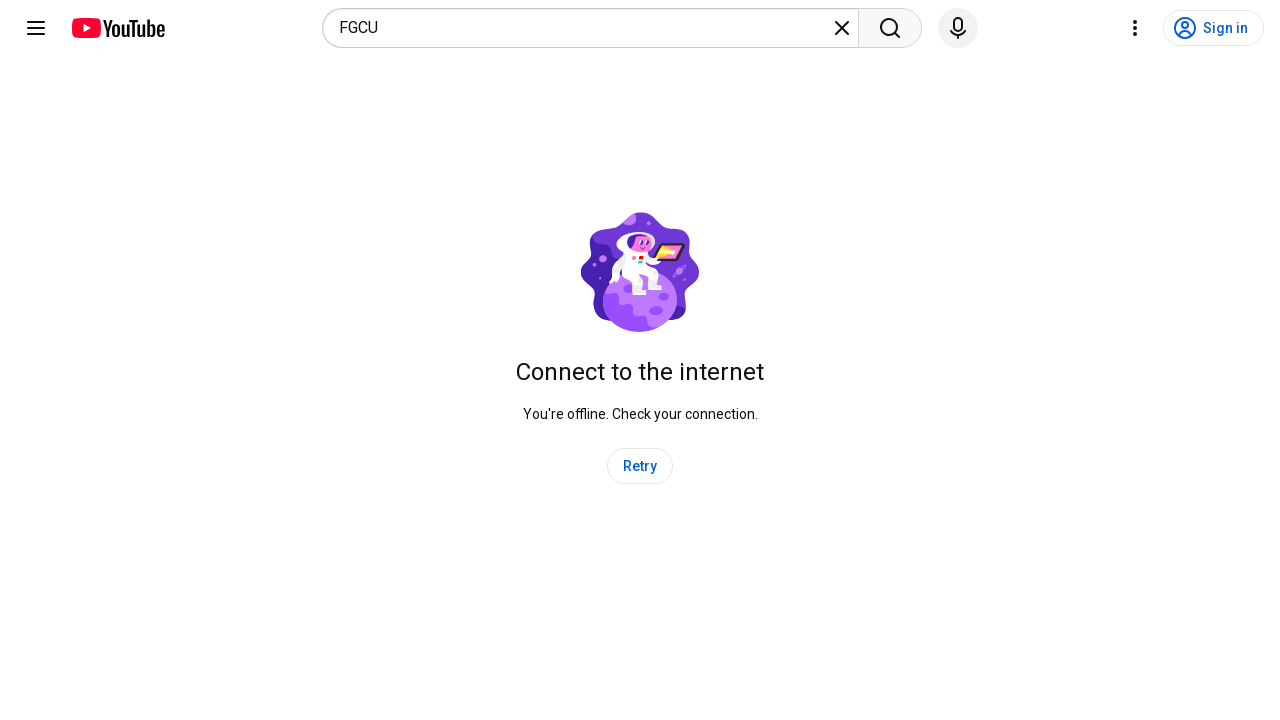

Waited 2000ms for search to complete
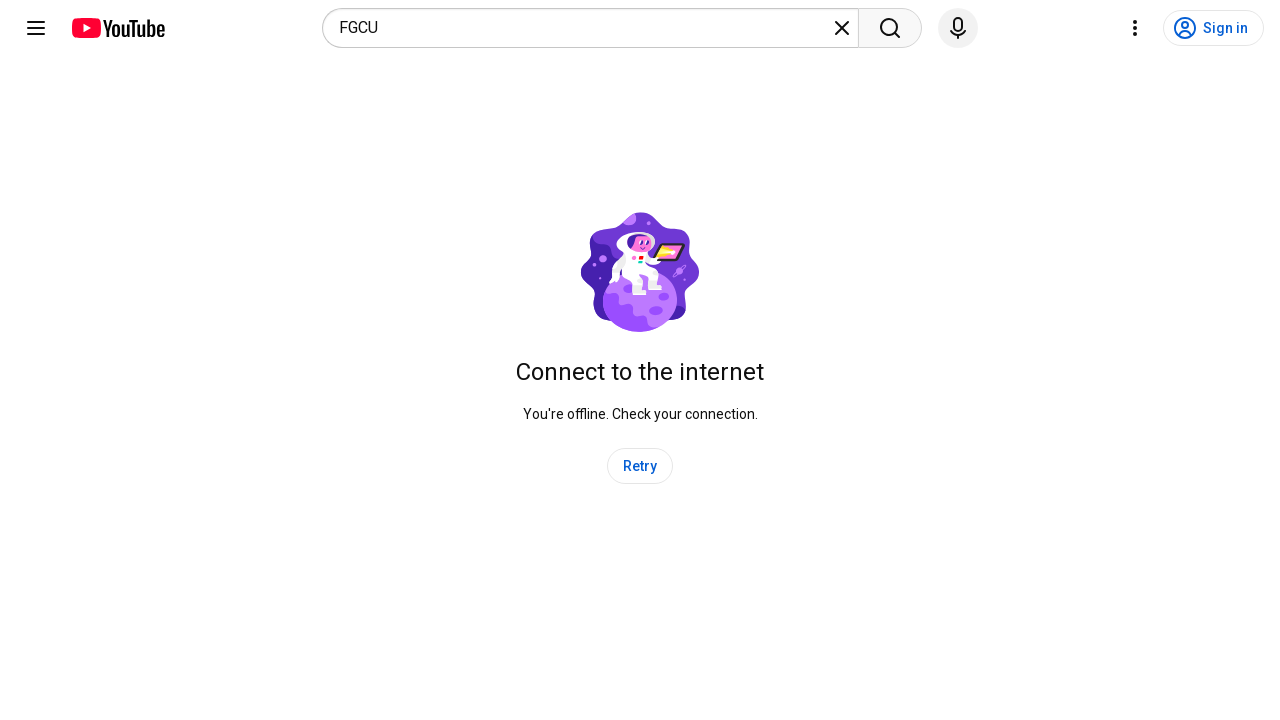

Confirmed search box is visible after search
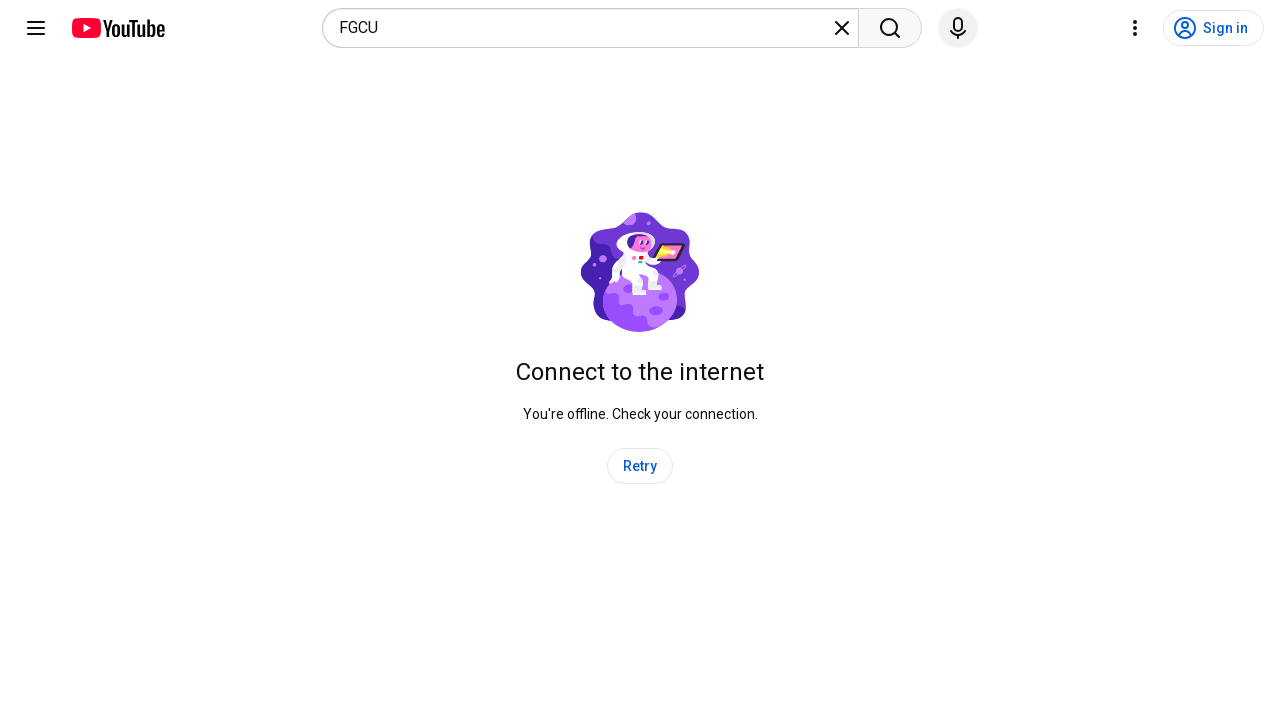

Clicked on search box to focus it
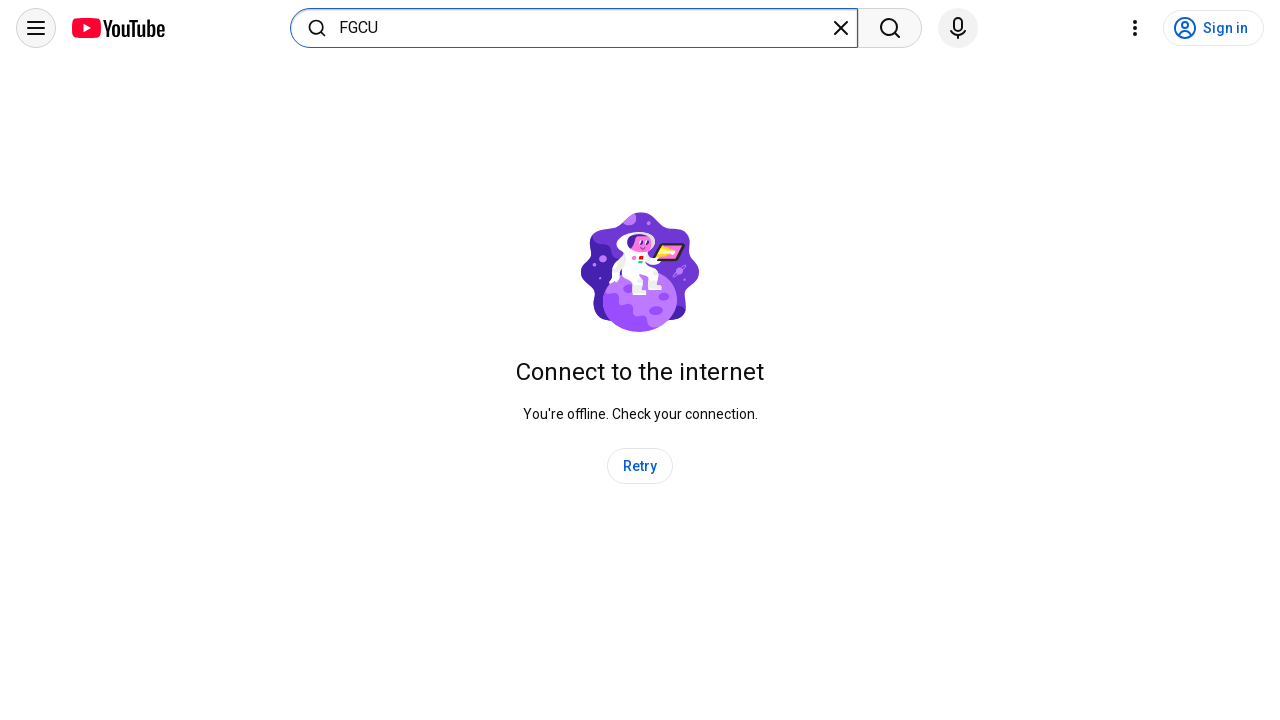

Added ' campus tour' to the search query
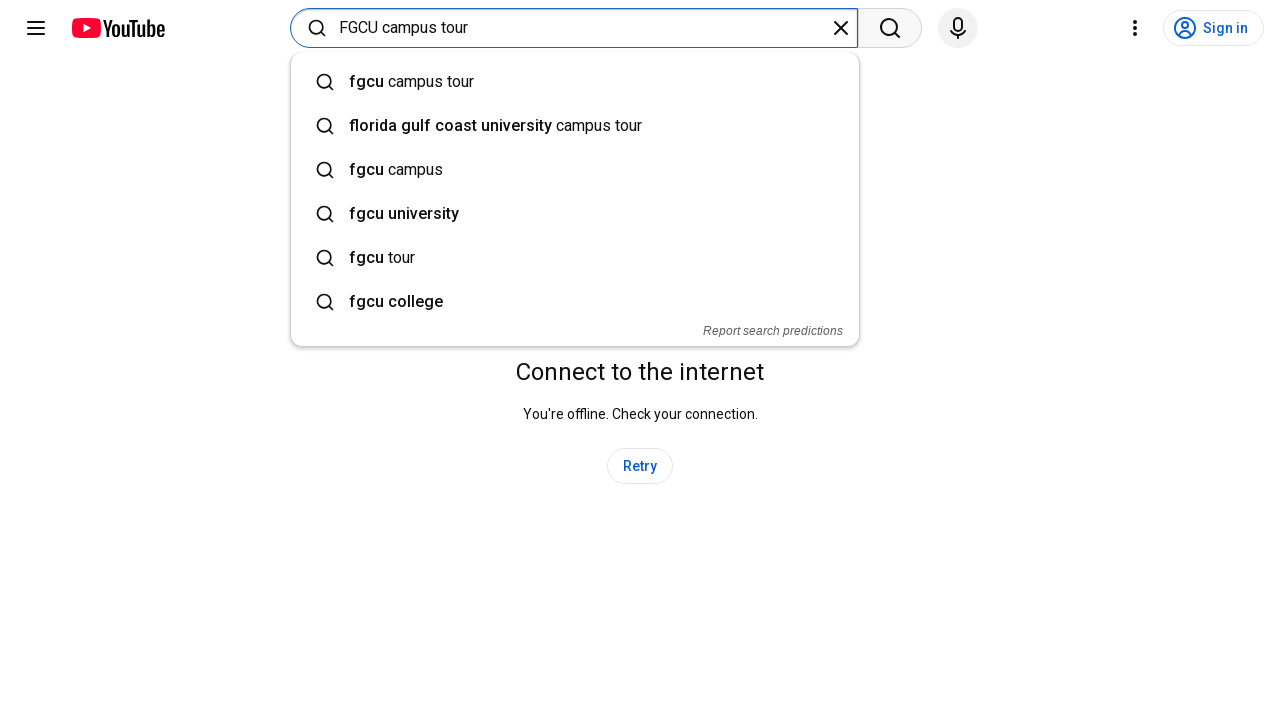

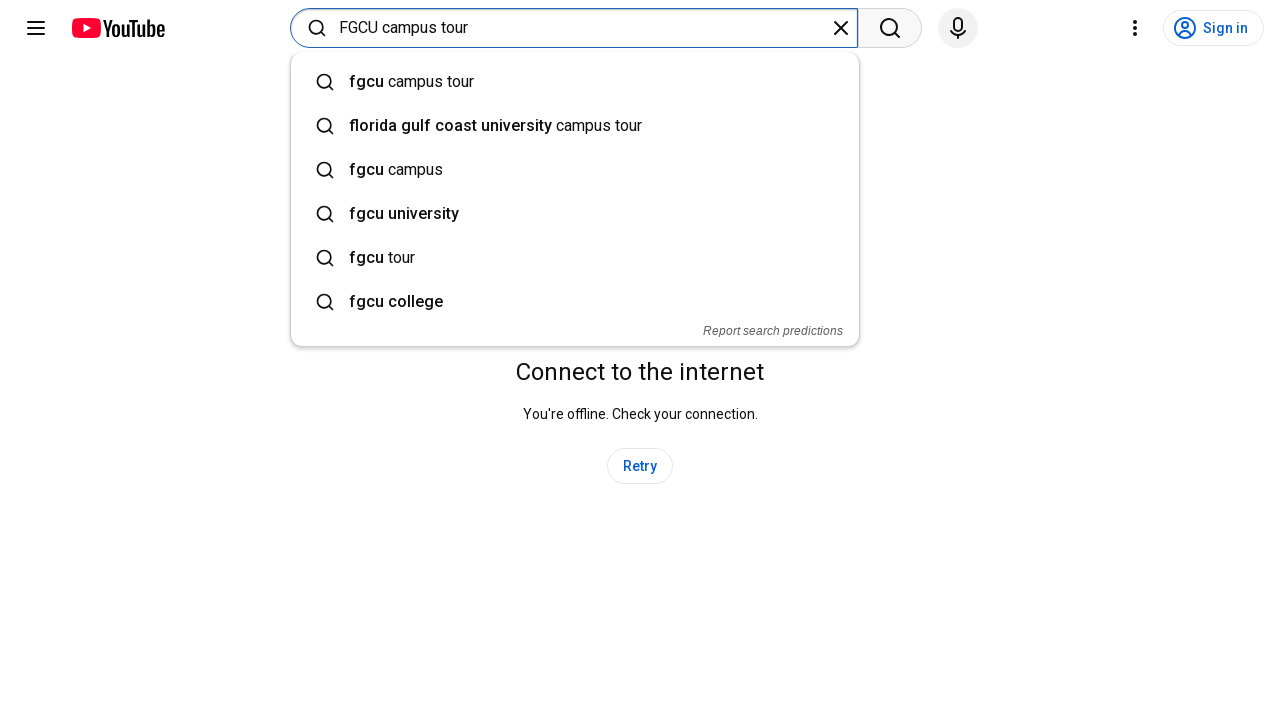